Tests JavaScript alert handling by clicking a button that triggers an alert, accepting it, and verifying the result message

Starting URL: https://practice.cydeo.com/javascript_alerts

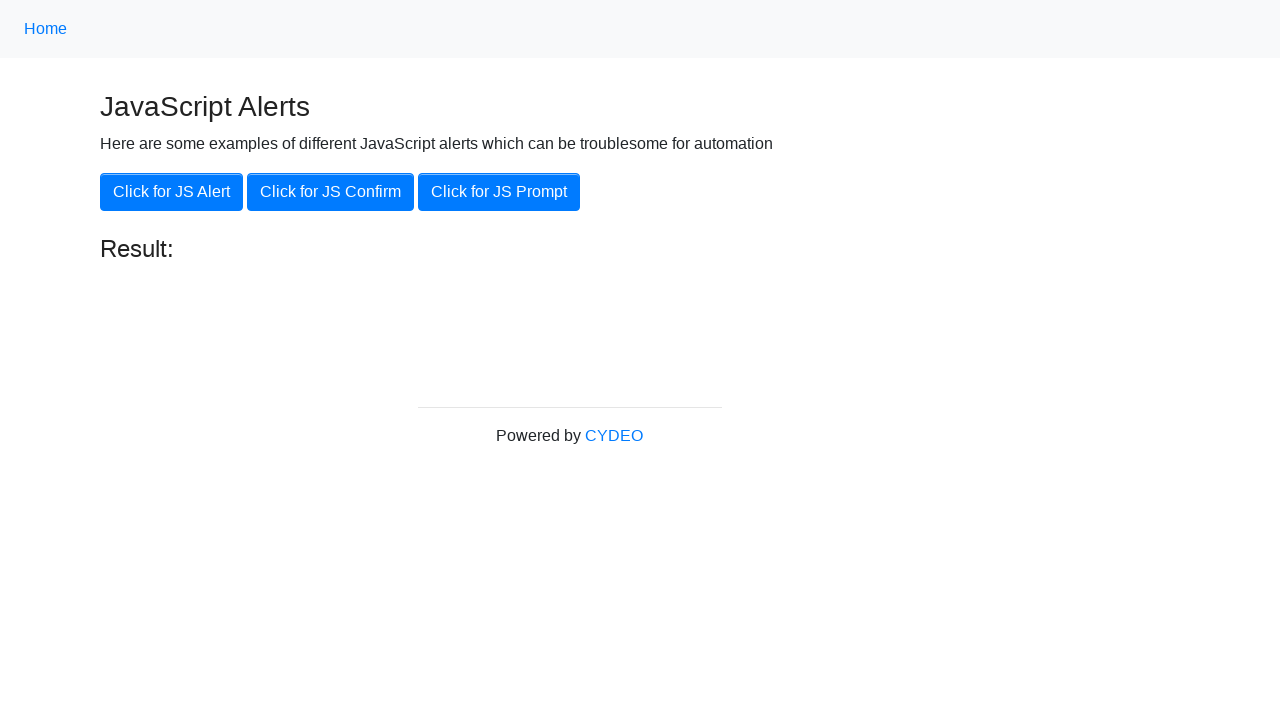

Clicked button to trigger JavaScript alert at (172, 192) on xpath=//button[@onclick='jsAlert()']
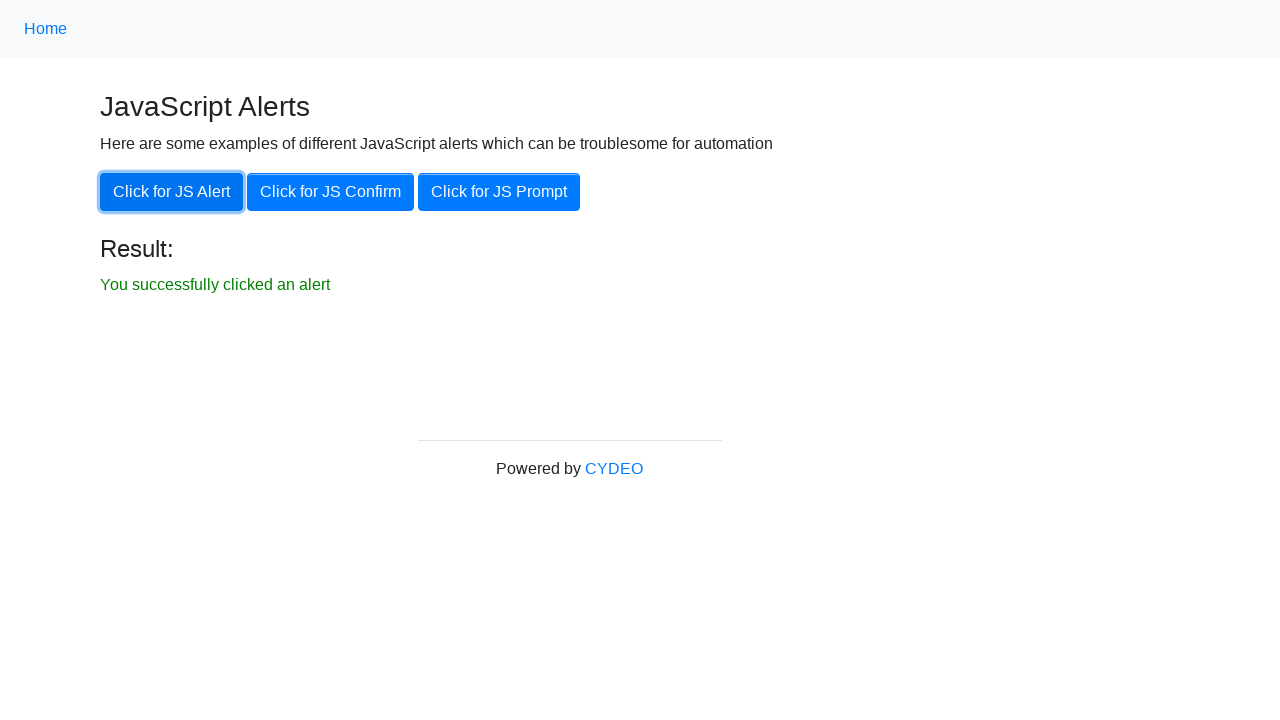

Set up dialog handler to accept alerts
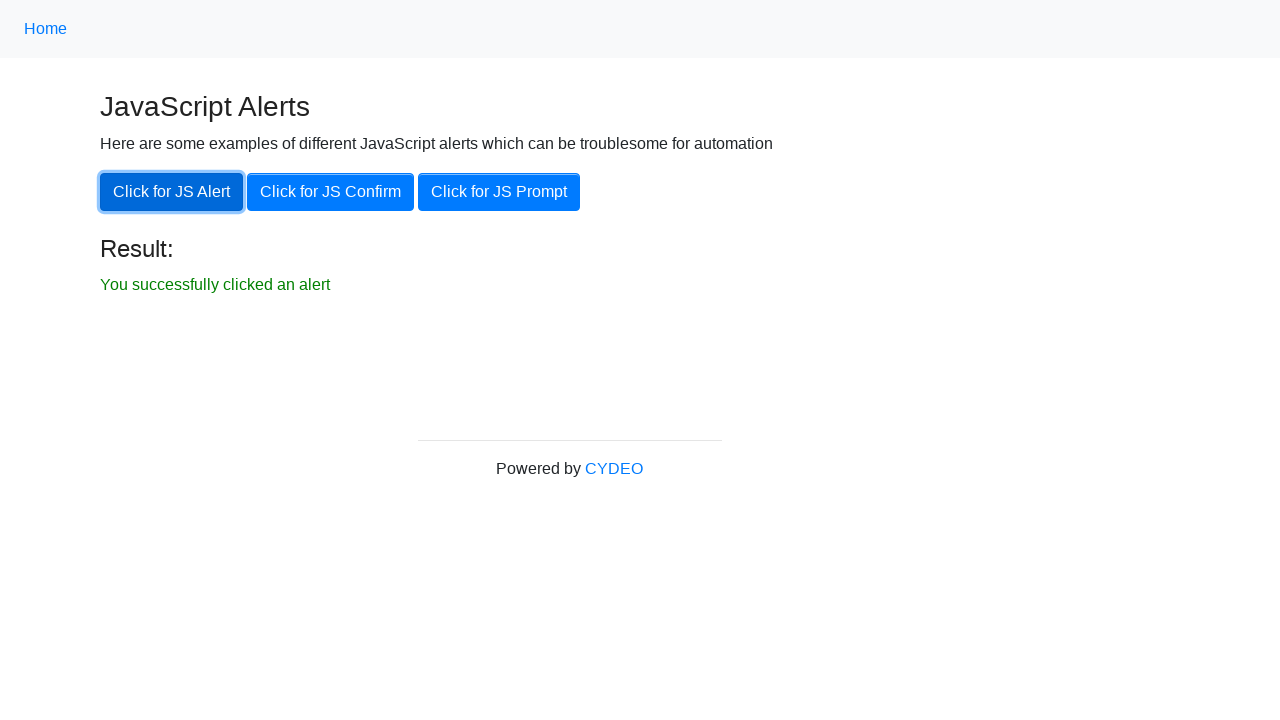

Clicked button again to trigger alert with handler active at (172, 192) on xpath=//button[@onclick='jsAlert()']
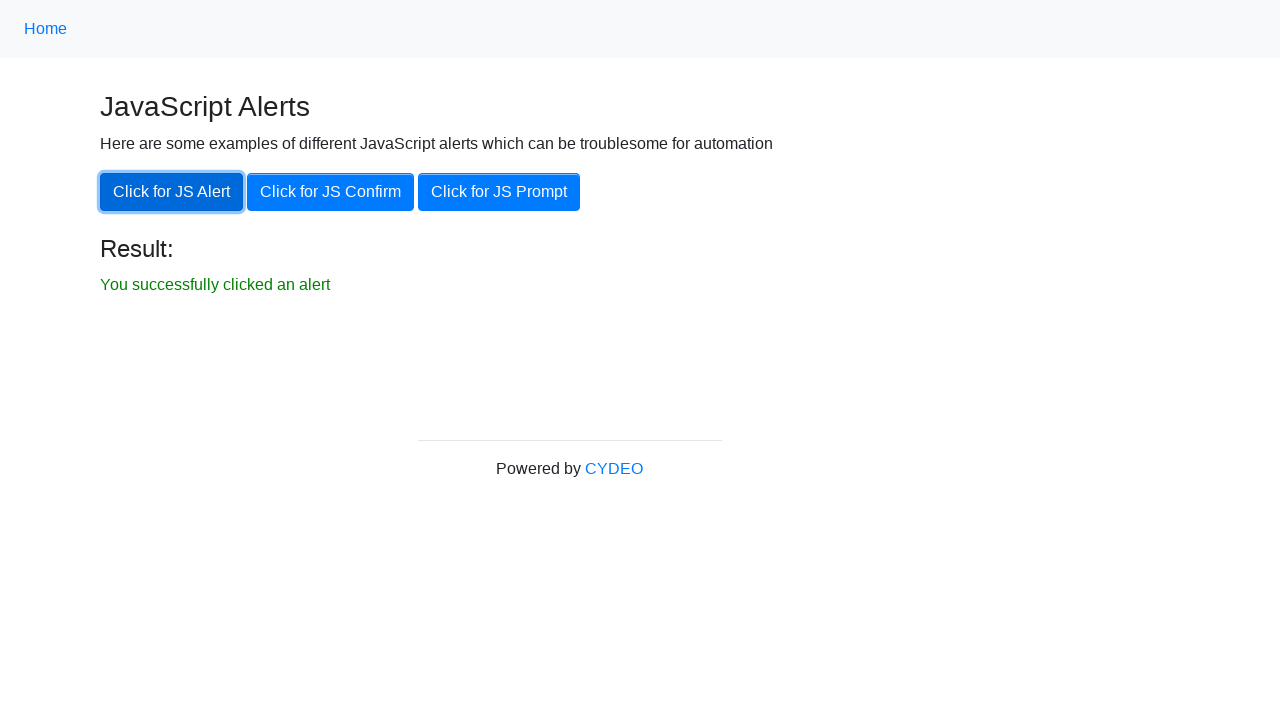

Result element loaded and visible
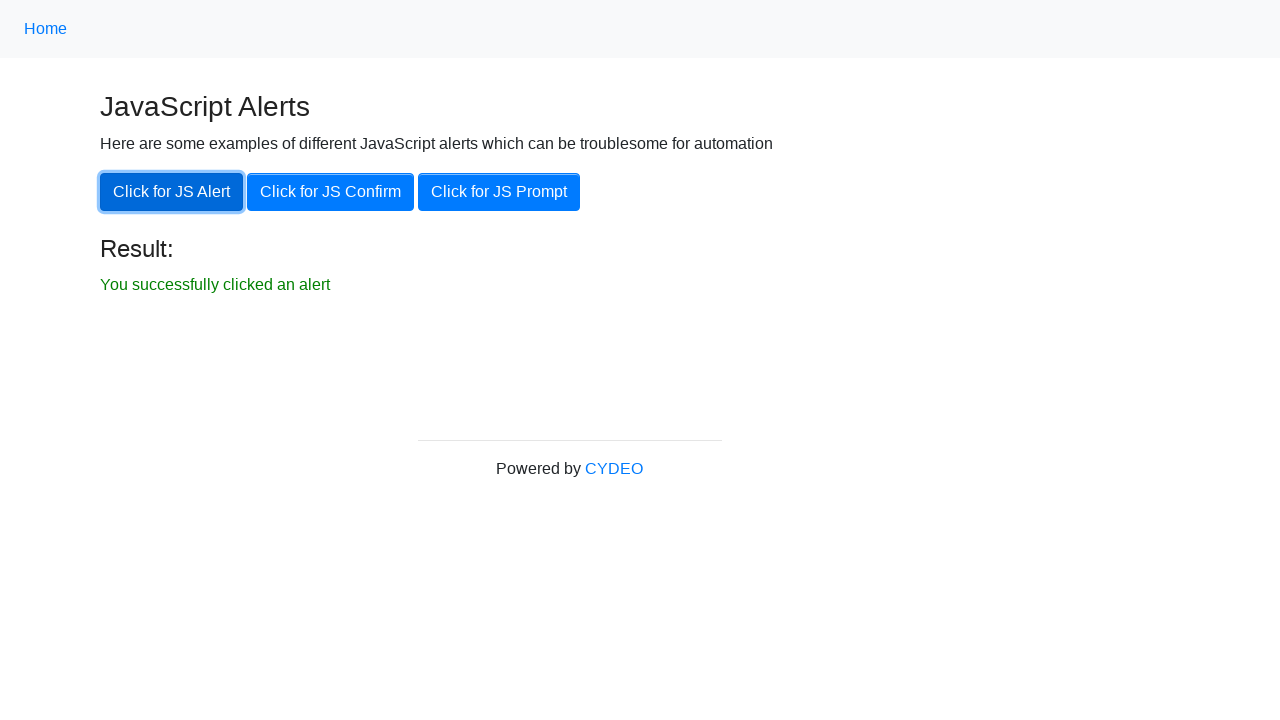

Located result text element
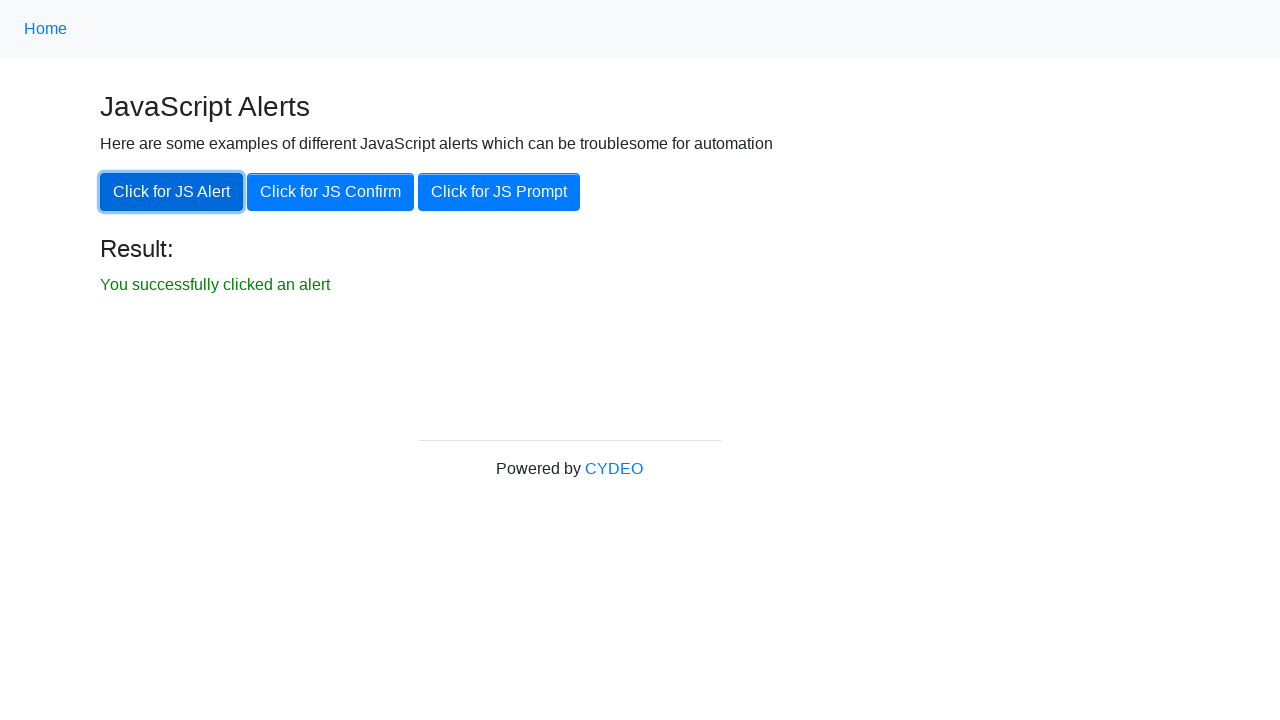

Verified result text is visible
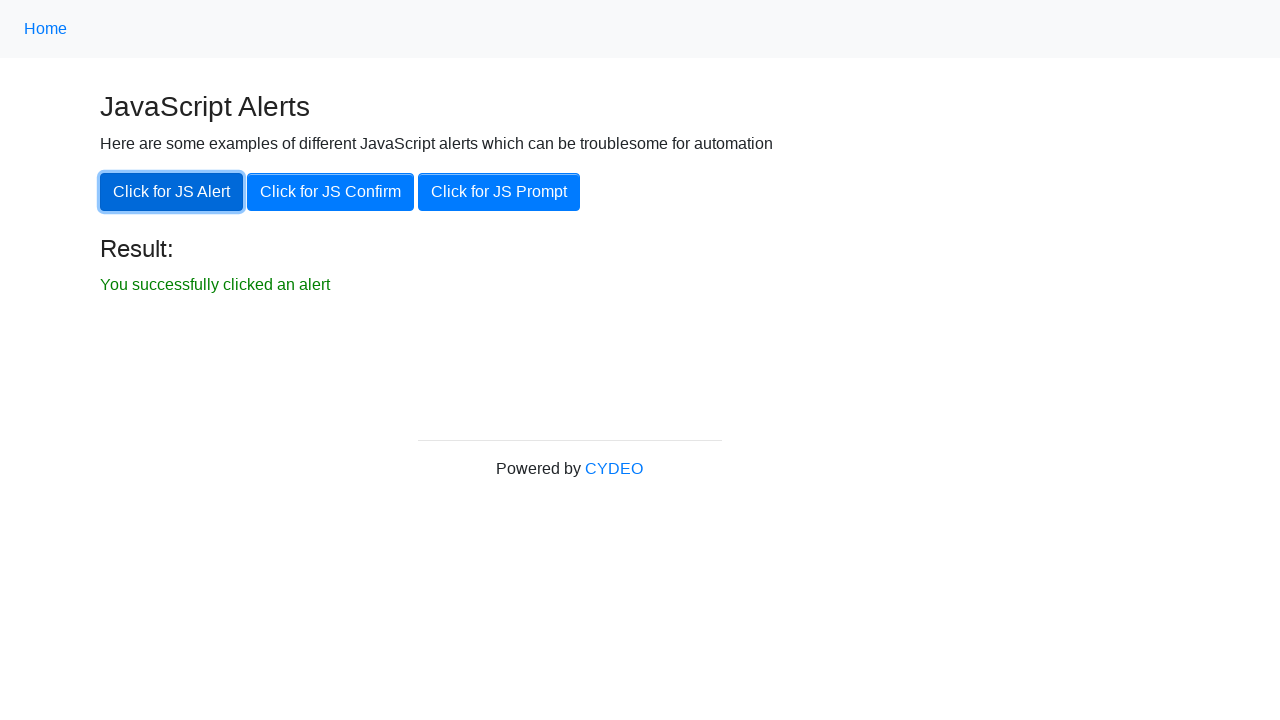

Verified result text matches expected message: 'You successfully clicked an alert'
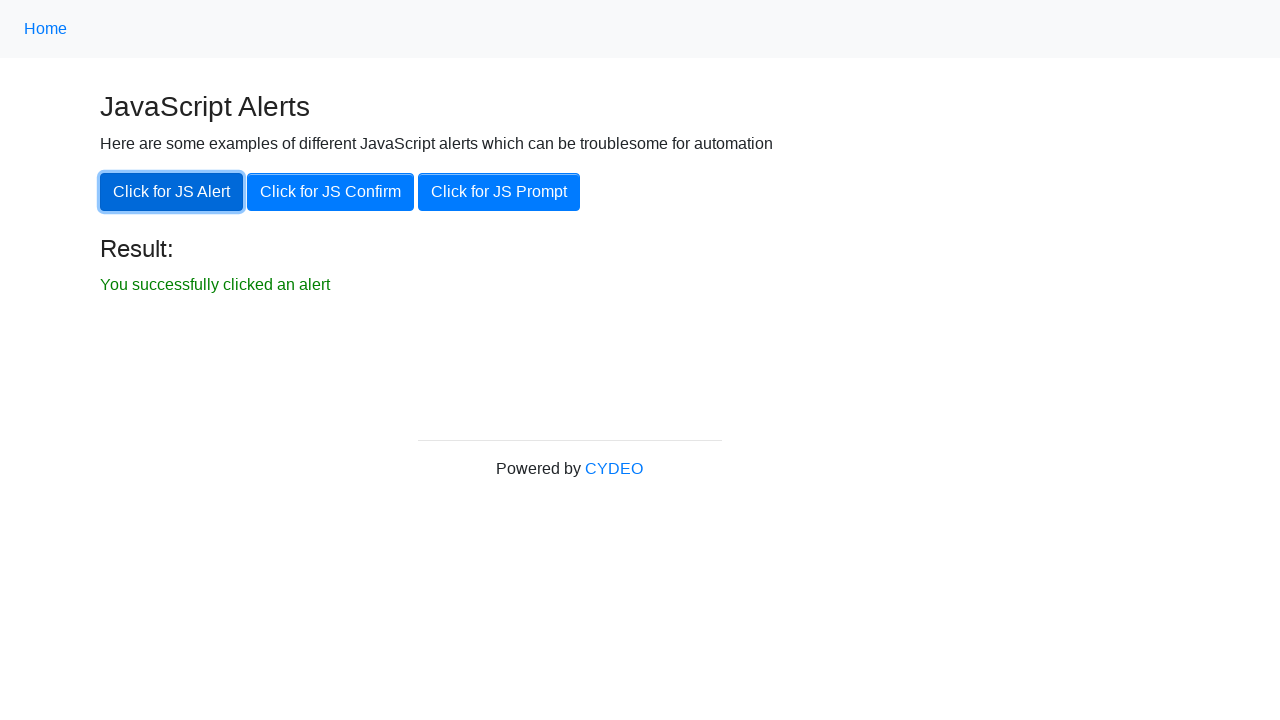

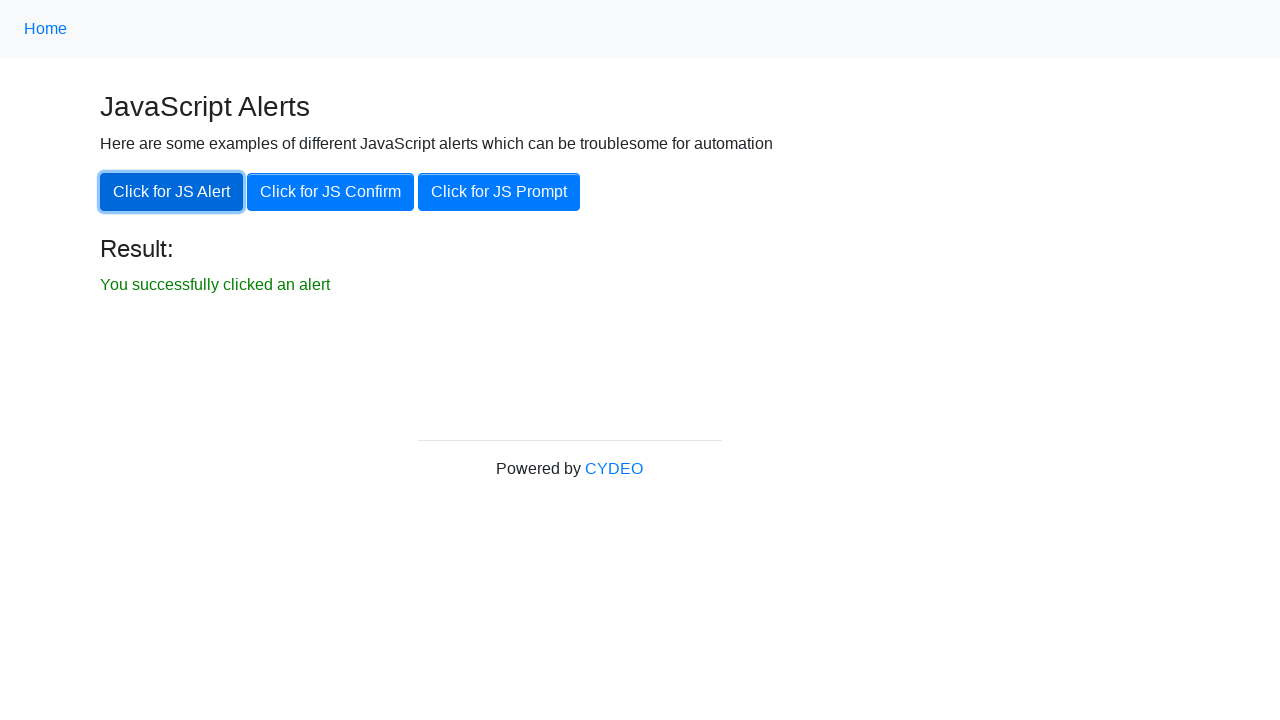